Tests the add/remove elements functionality by clicking the 'Add Element' button to create a new element, then clicking the 'Delete' button on the newly added element to remove it.

Starting URL: https://the-internet.herokuapp.com/add_remove_elements/

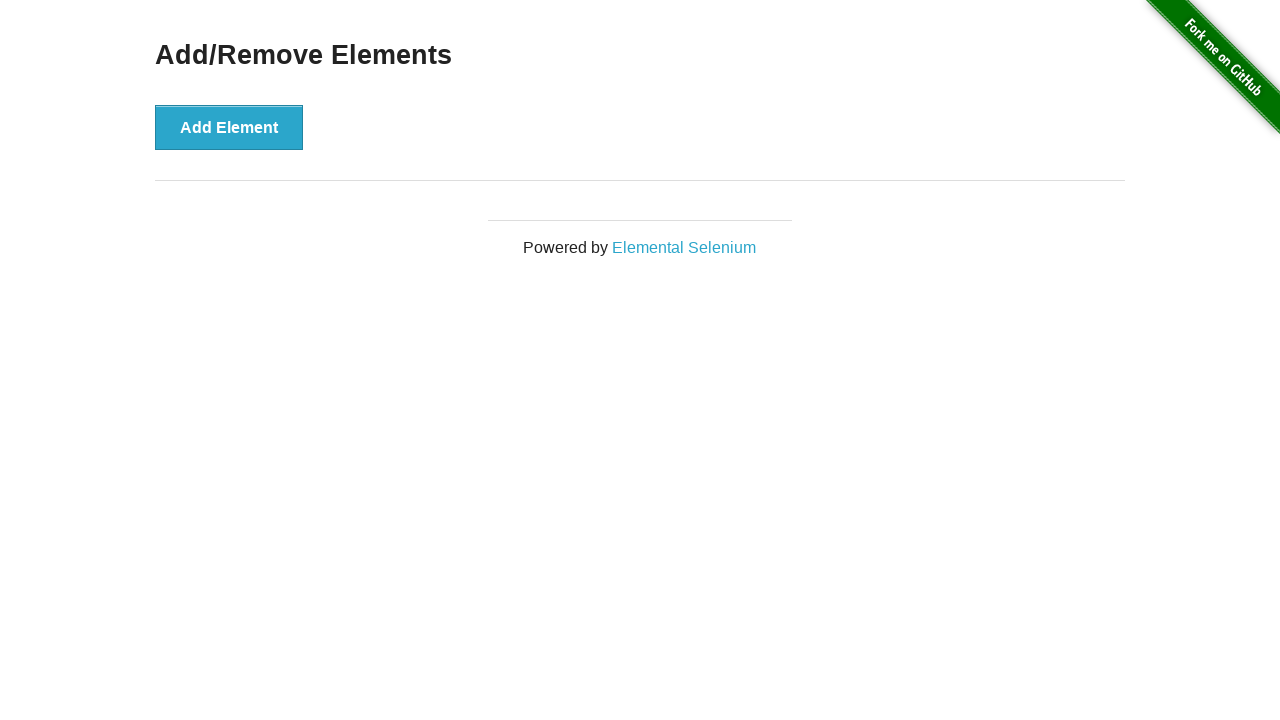

Waited for 'Add Element' button to be visible
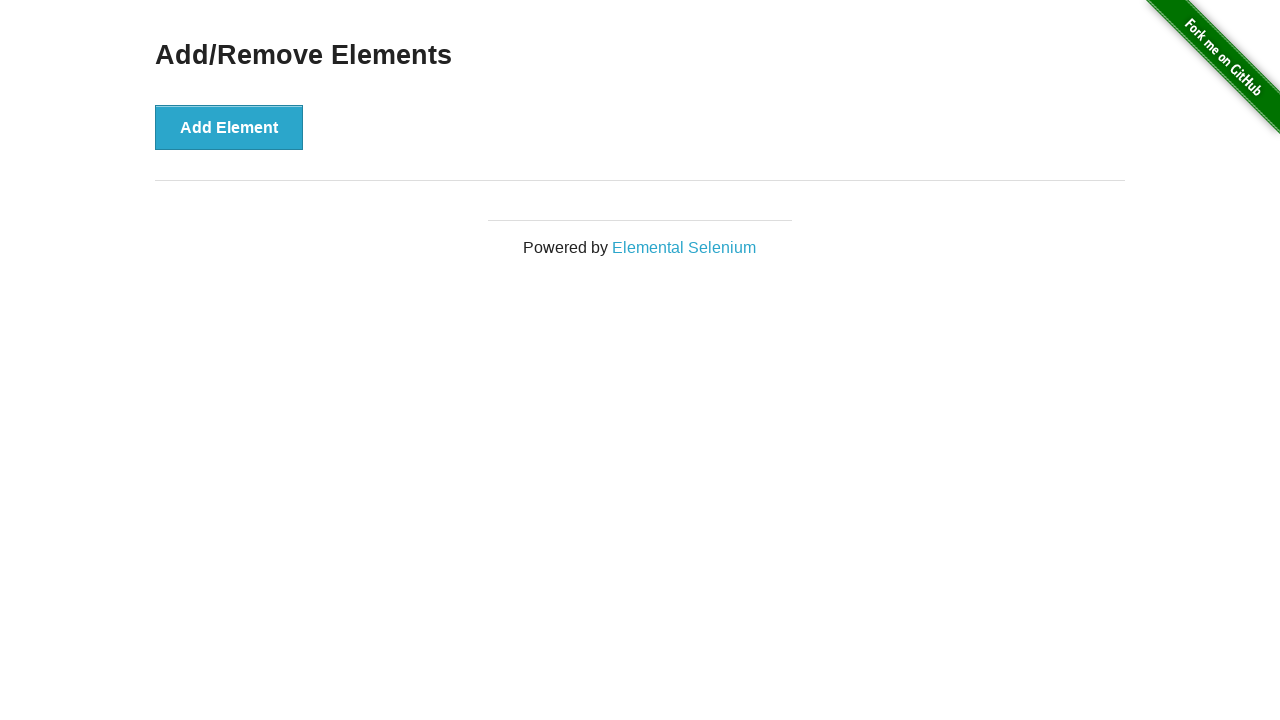

Clicked 'Add Element' button to create a new element at (229, 127) on xpath=//button[text()='Add Element']
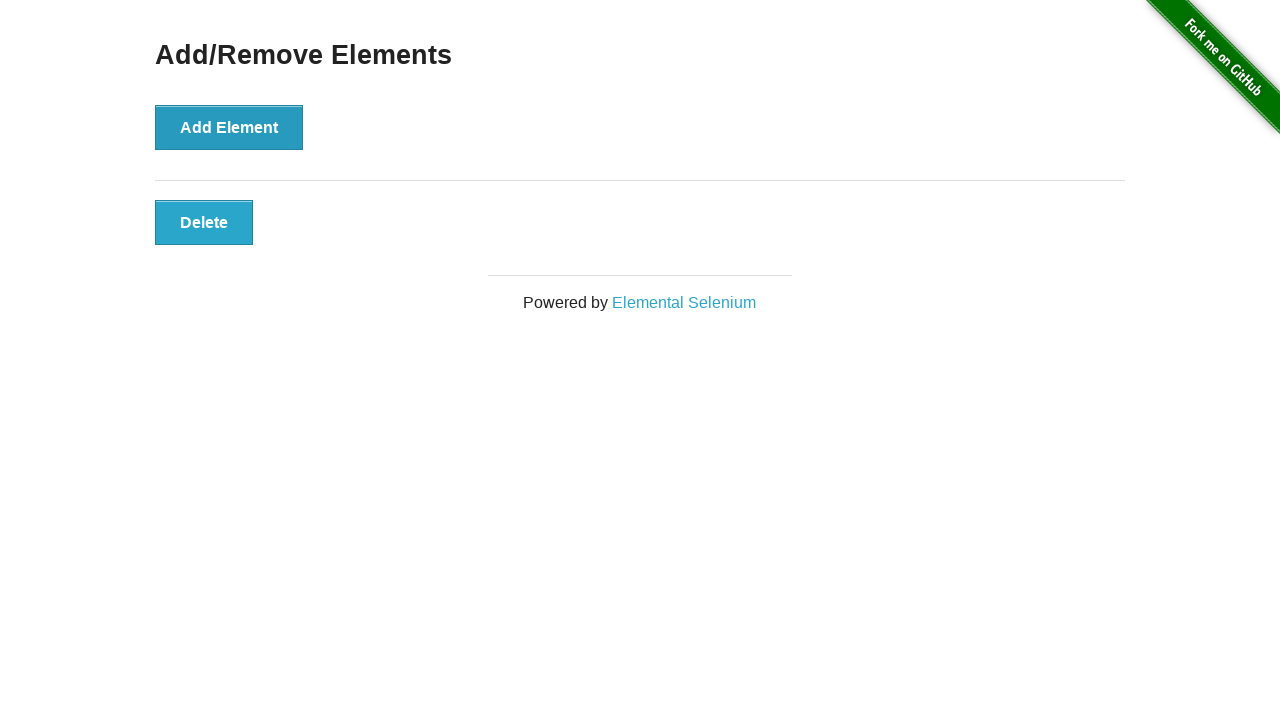

Waited for newly added 'Delete' button to appear
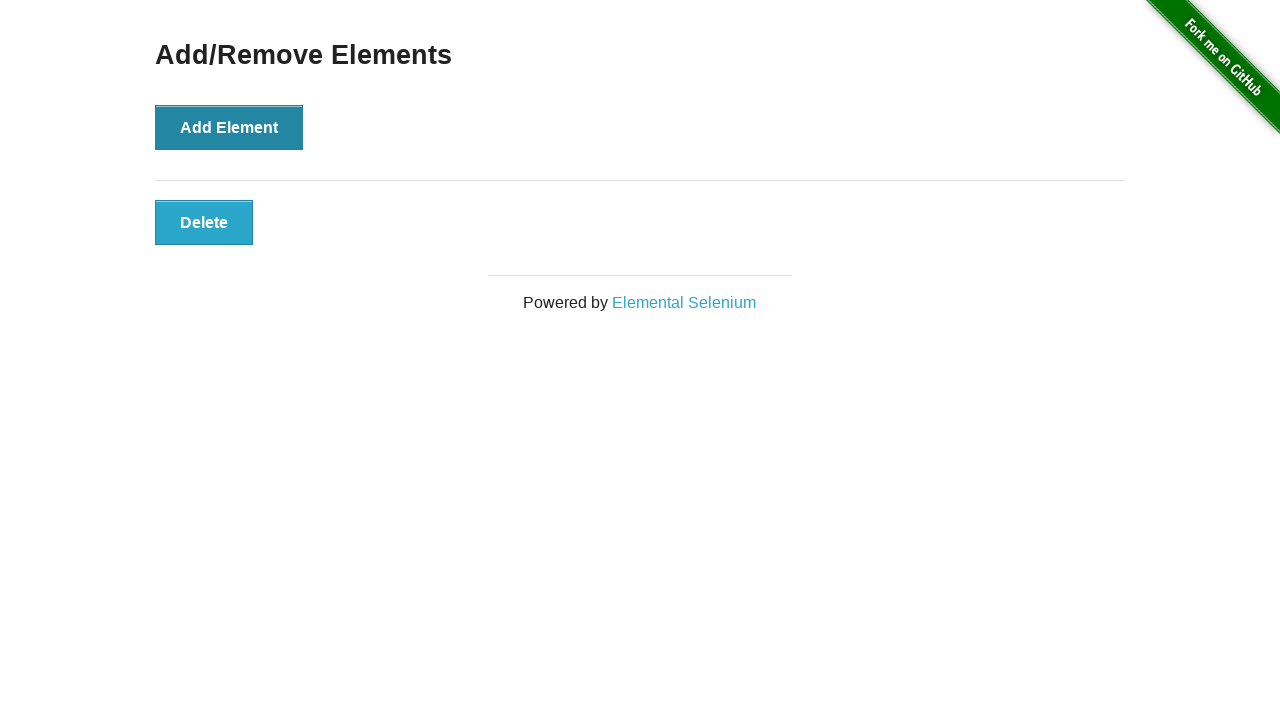

Clicked 'Delete' button to remove the newly added element at (204, 222) on .added-manually
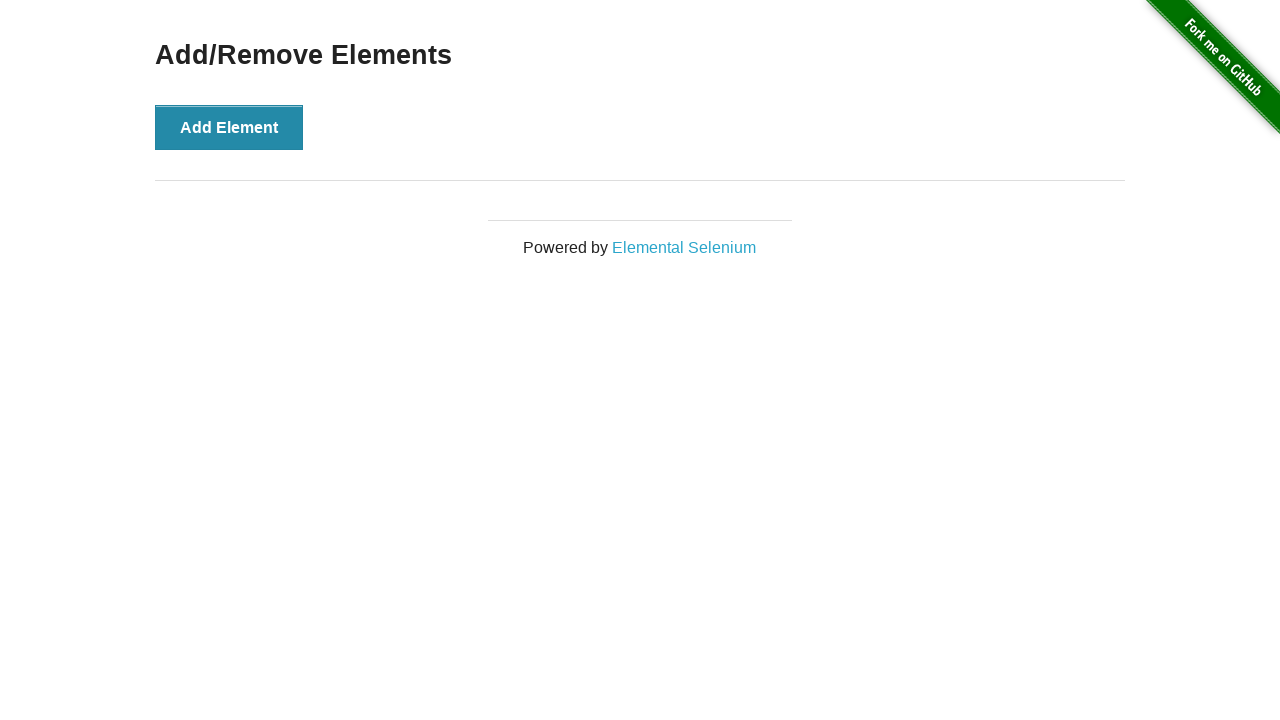

Verified that the 'Delete' button was removed from the page
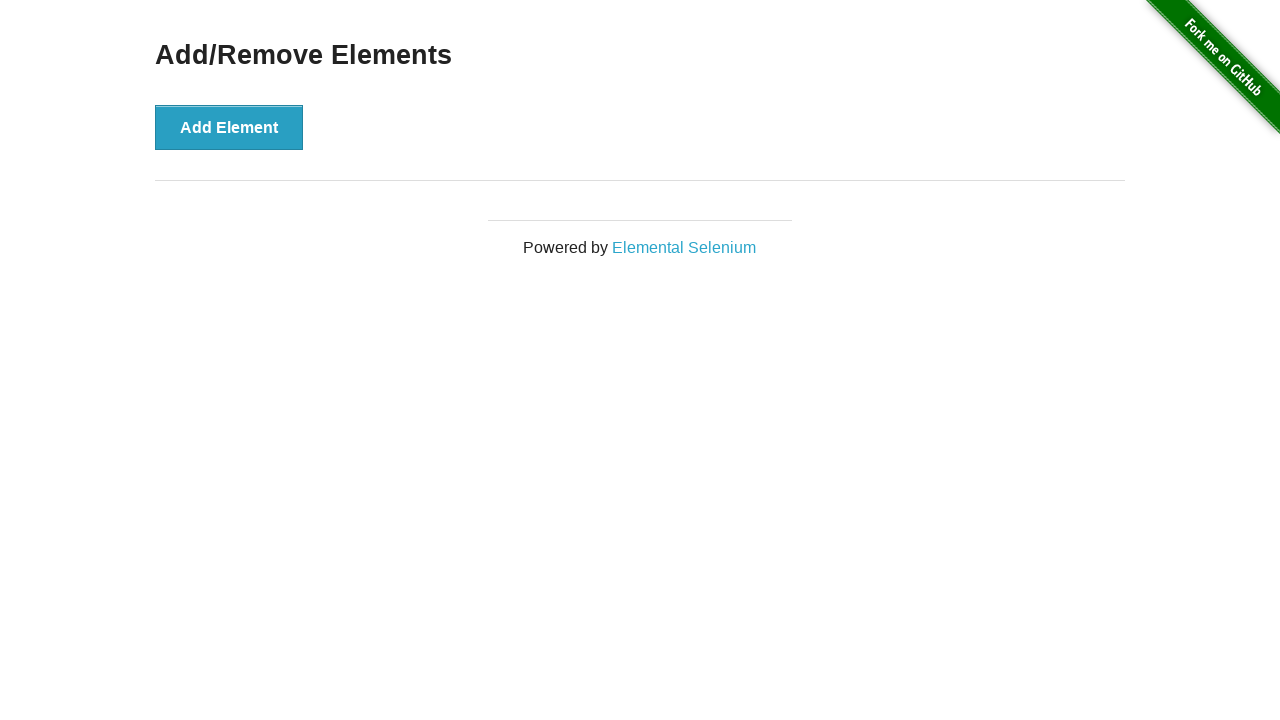

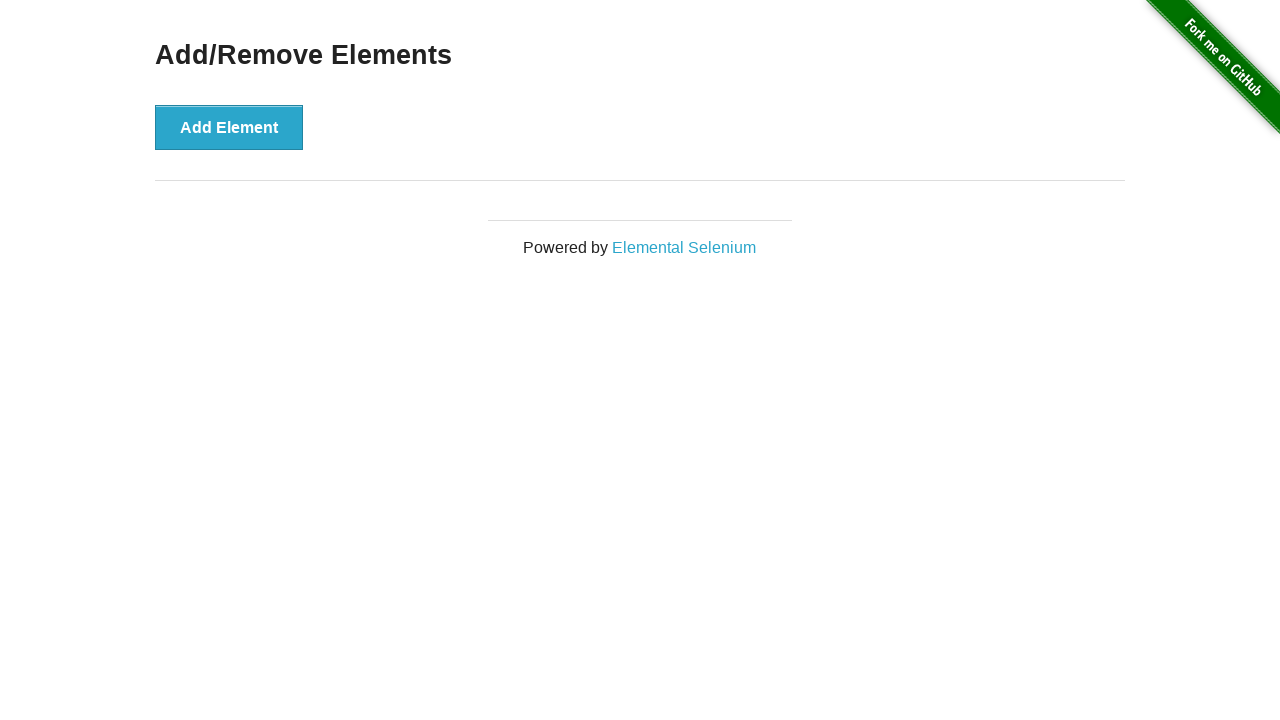